Verifies that the company branding logo is displayed on the login page

Starting URL: https://opensource-demo.orangehrmlive.com/web/index.php/auth/login

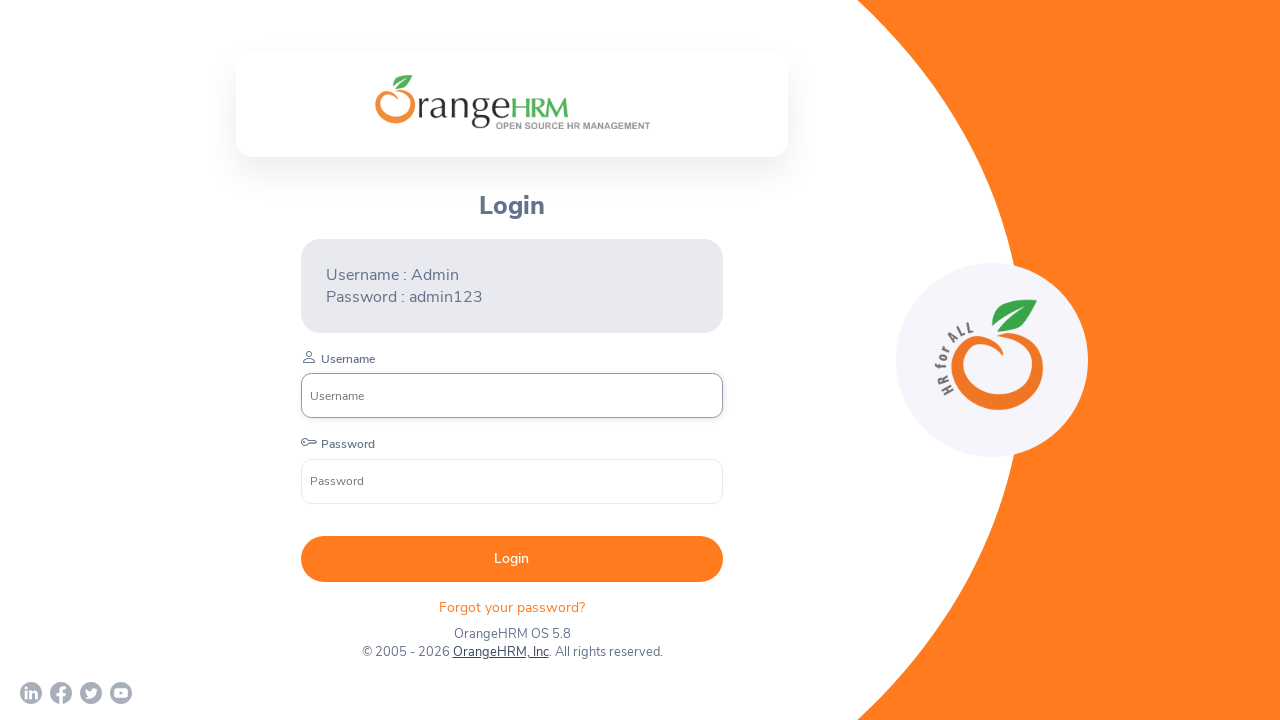

Located company branding logo element
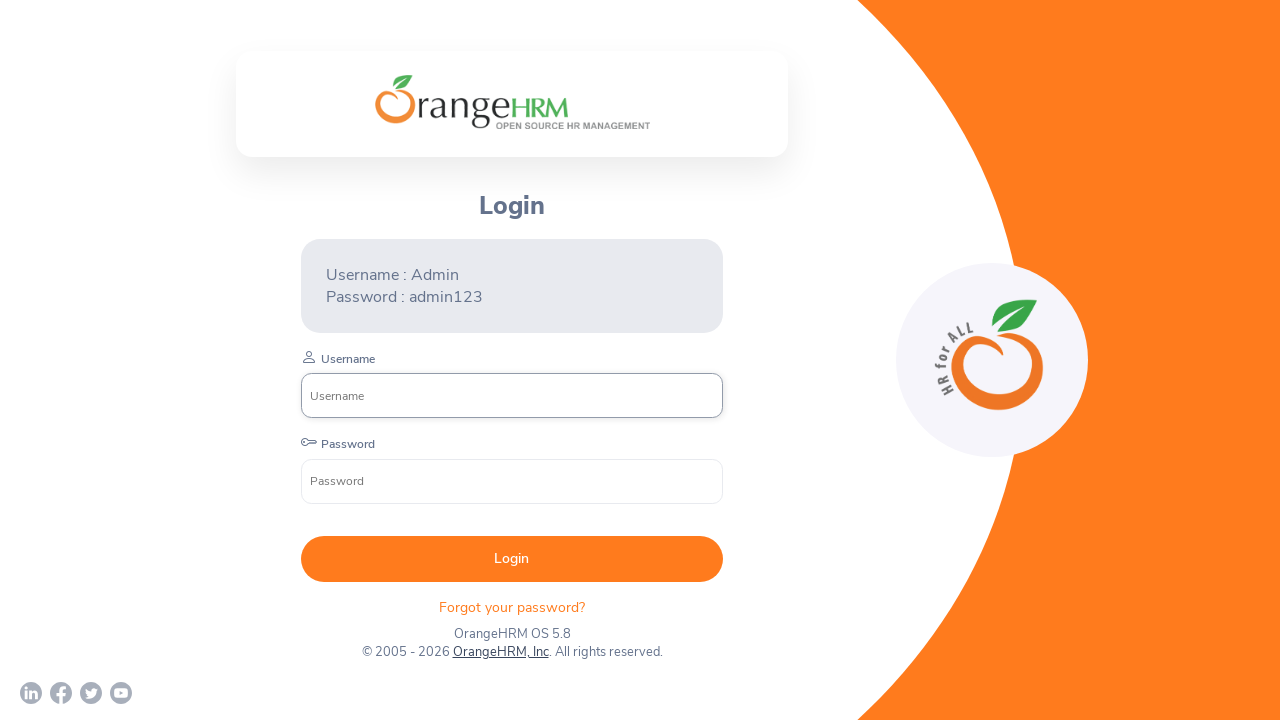

Company branding logo became visible
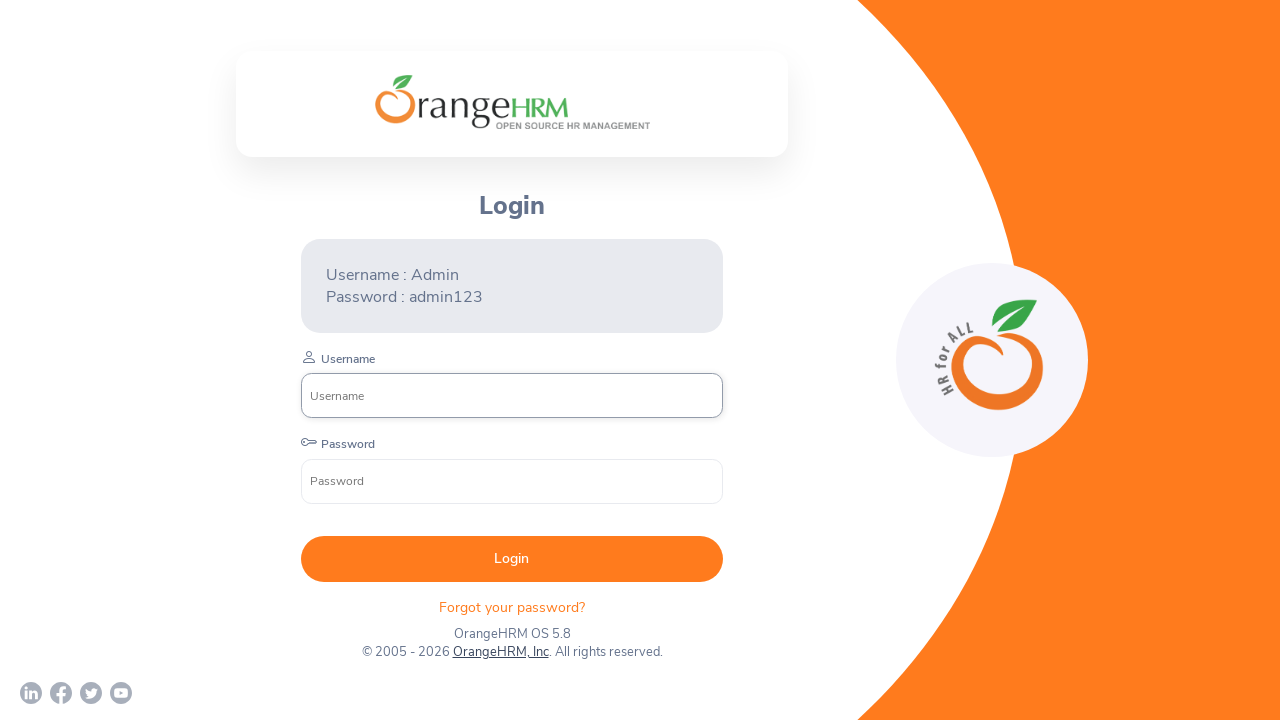

Verified company branding logo is visible on login page
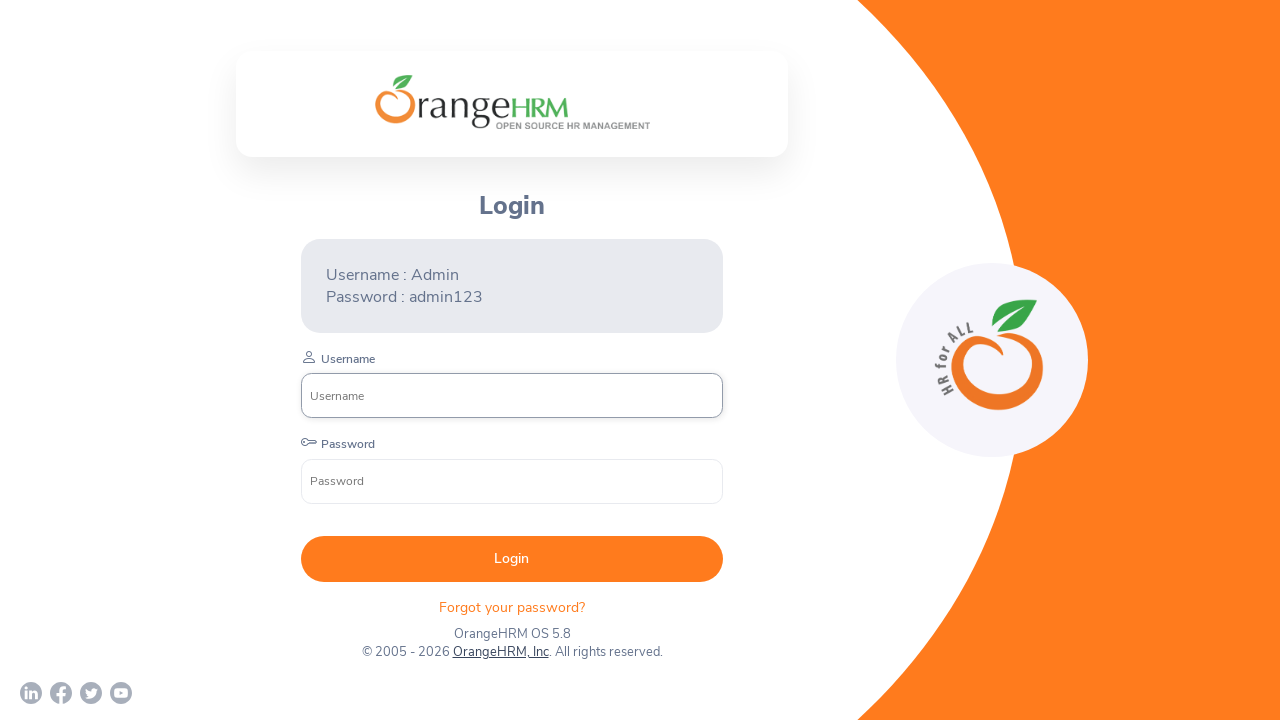

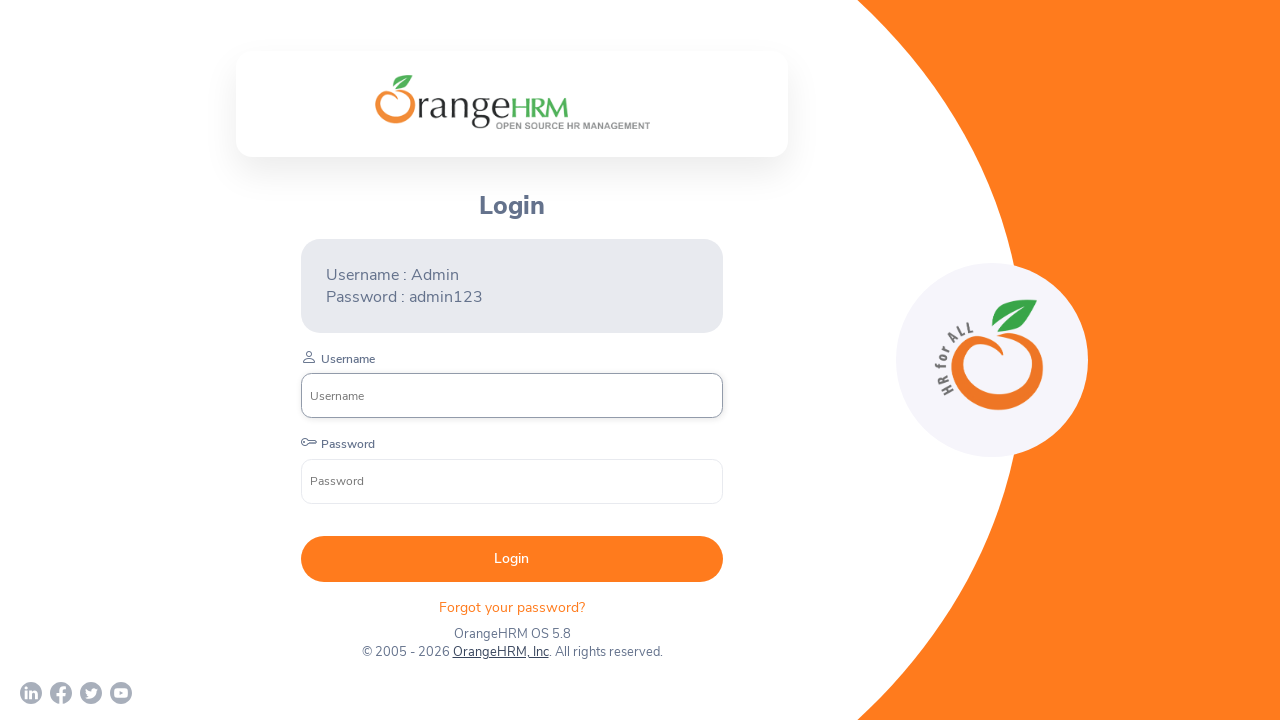